Tests drag and drop functionality by moving a draggable element into a droppable target area using the dragAndDrop method

Starting URL: https://jqueryui.com/droppable/

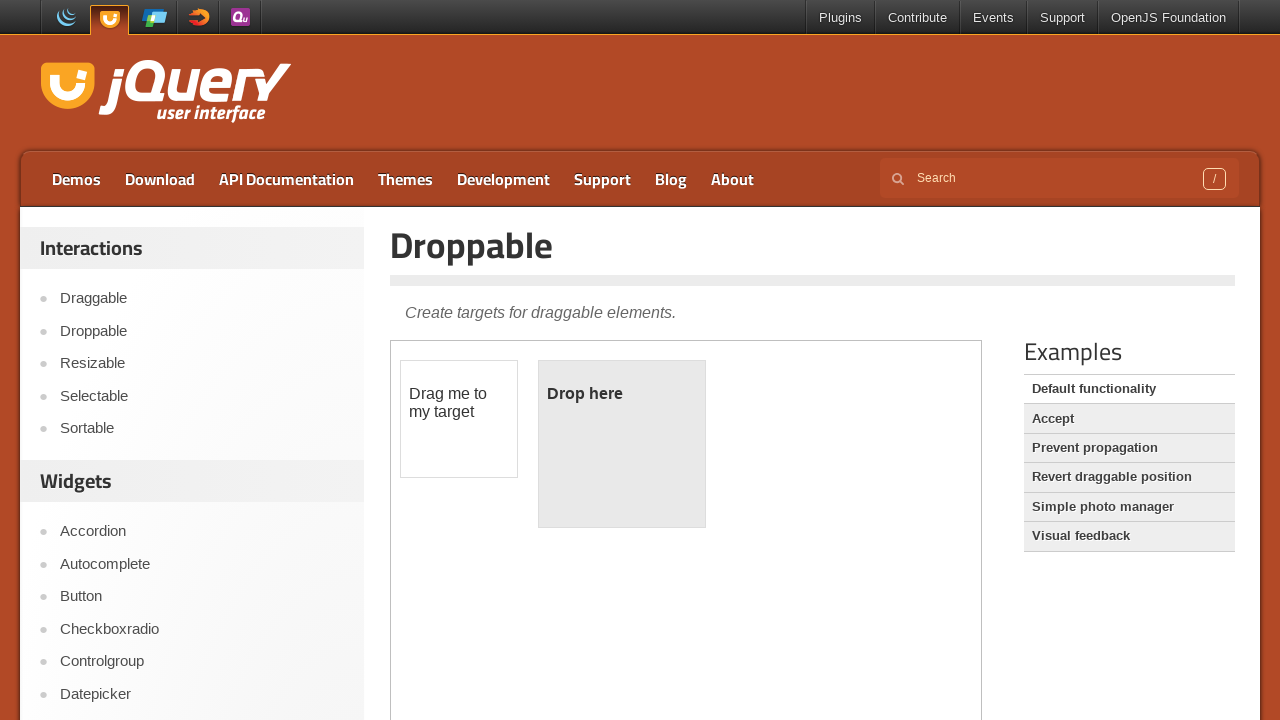

Navigated to jQuery UI droppable demo page
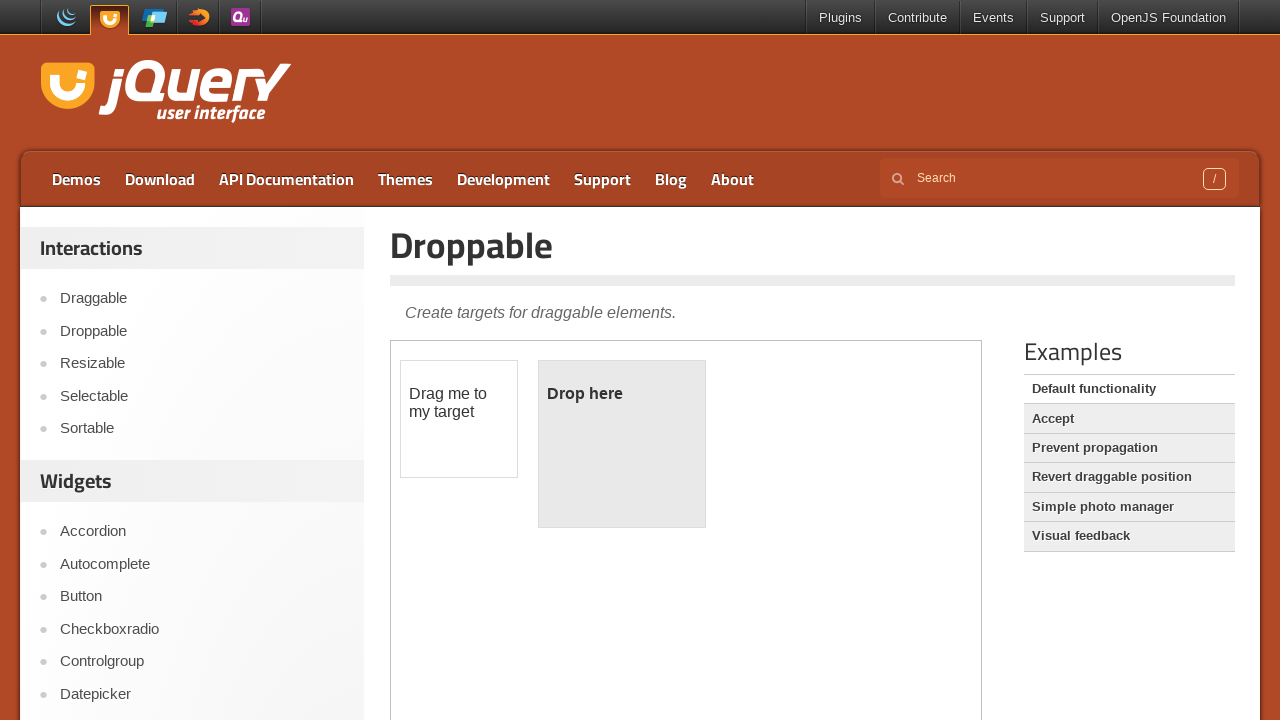

Dragged draggable element into droppable target area at (622, 444)
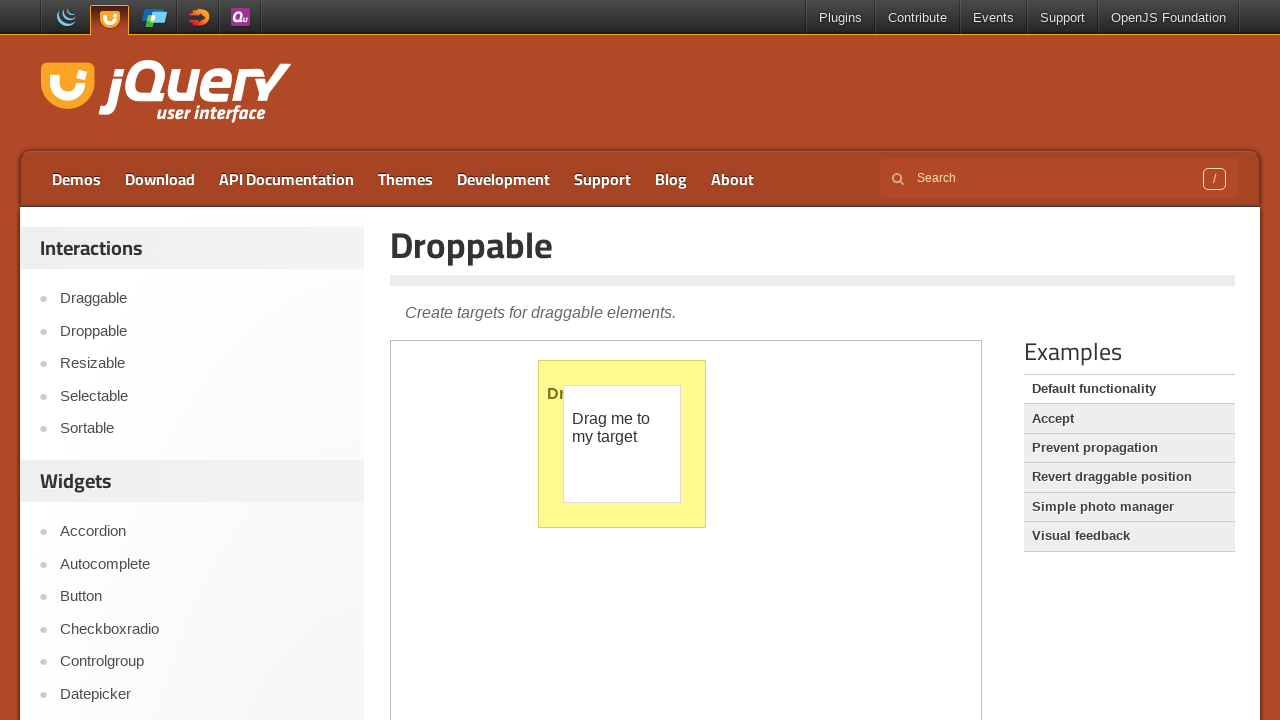

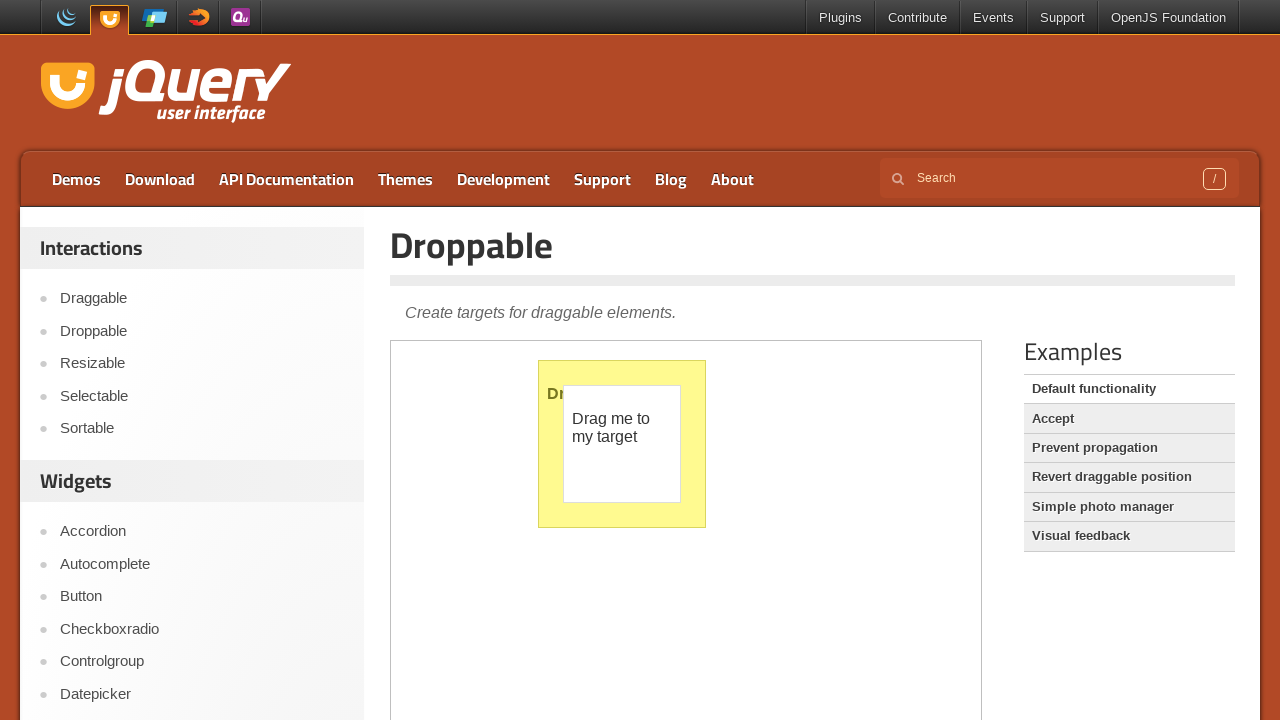